Tests calculator 5*5*5 calculation using button clicks

Starting URL: http://mhunterak.github.io/calc.html

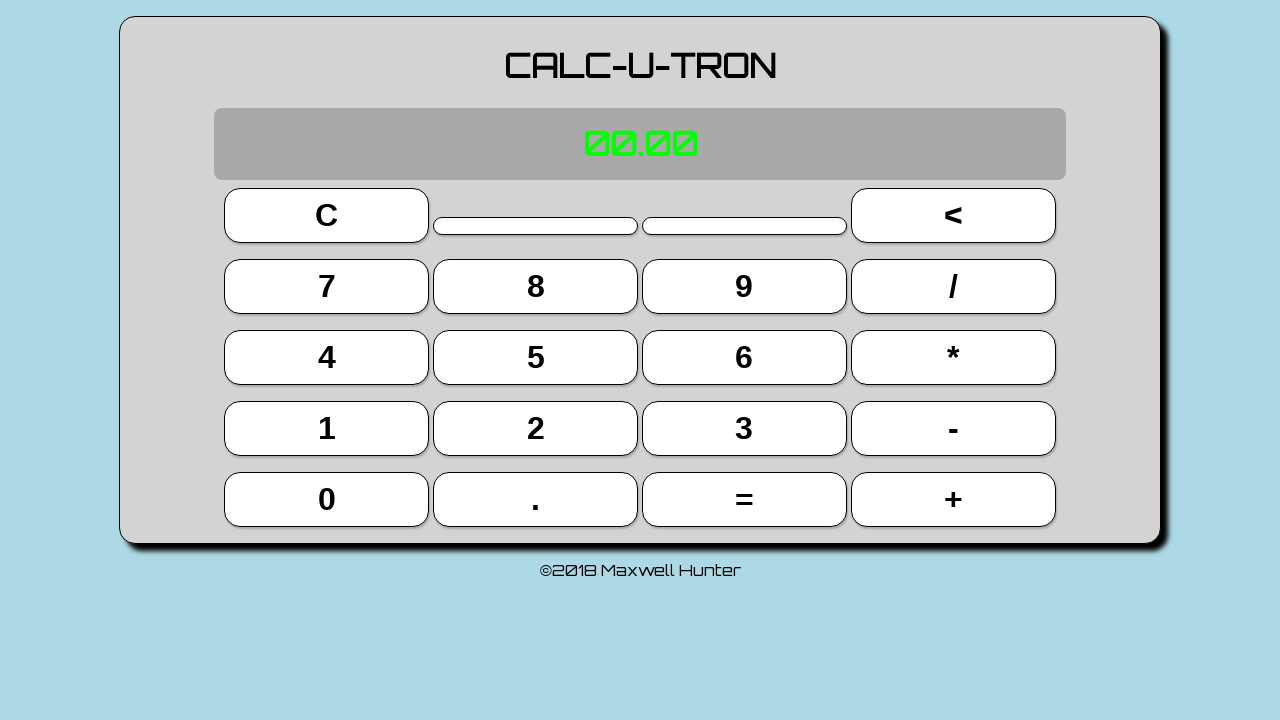

Waited for page to load (domcontentloaded)
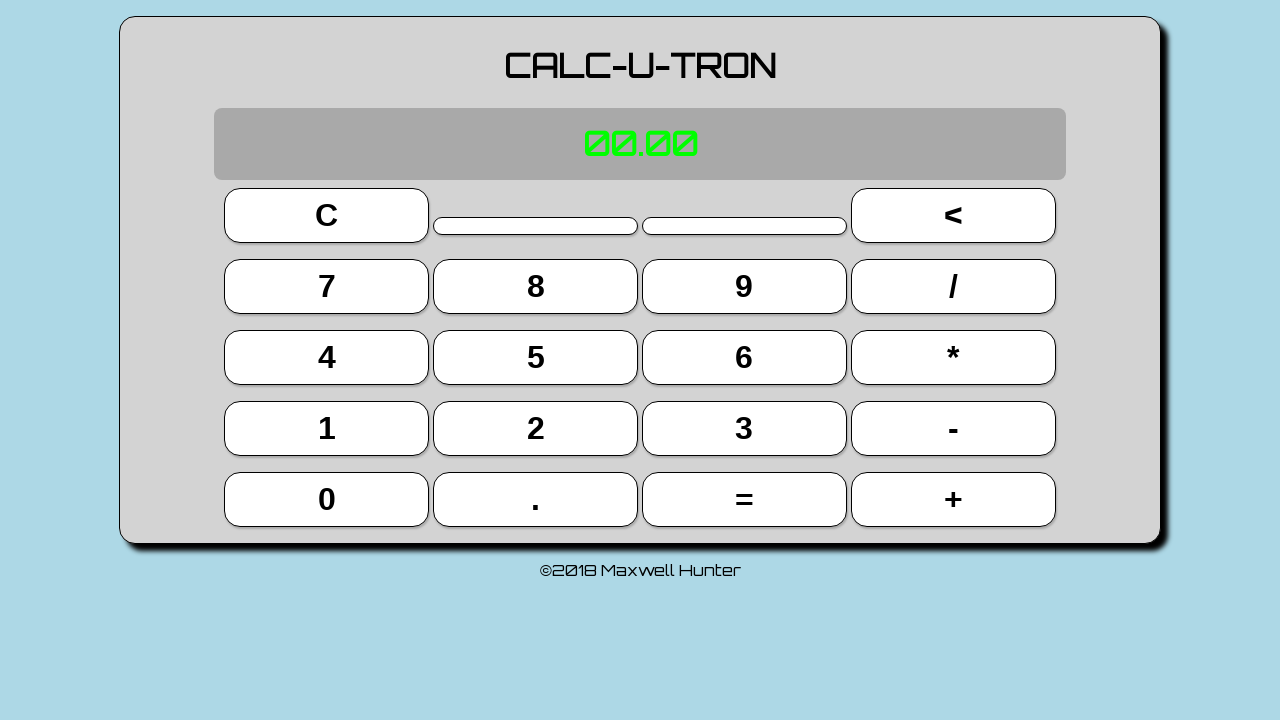

Reloaded page to ensure clean state
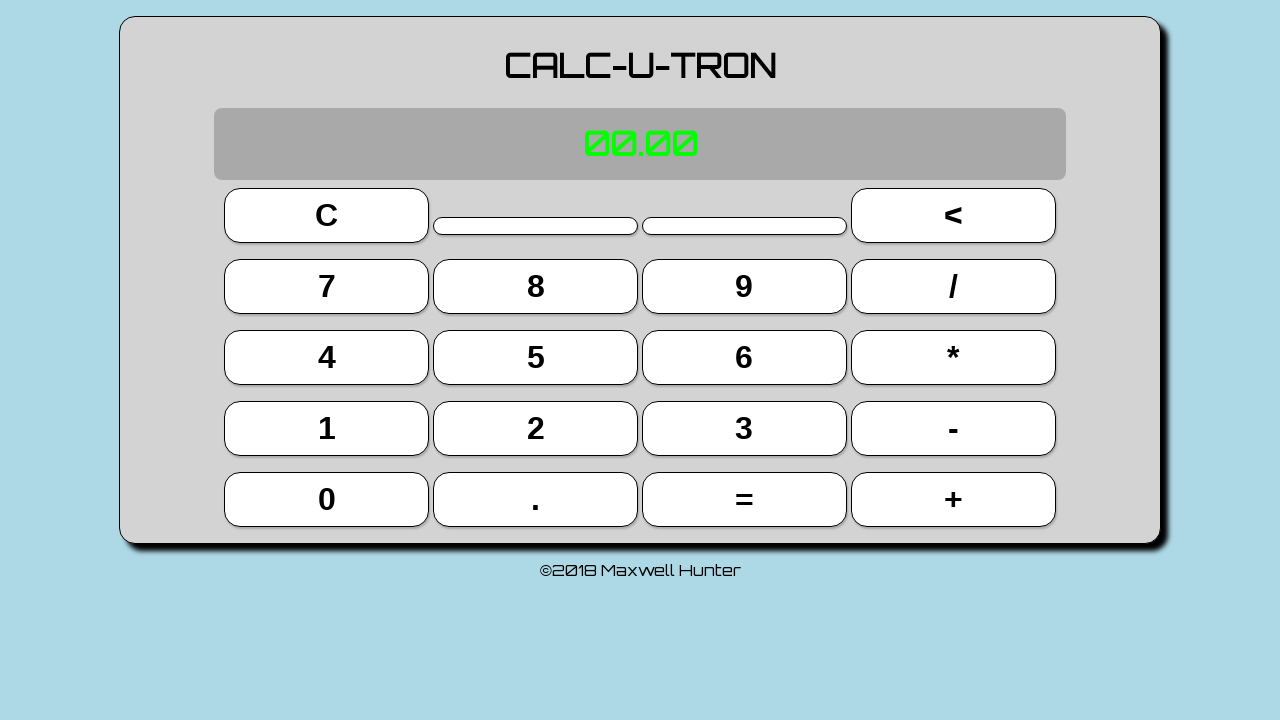

Clicked button 5 at (536, 357) on button >> nth=9
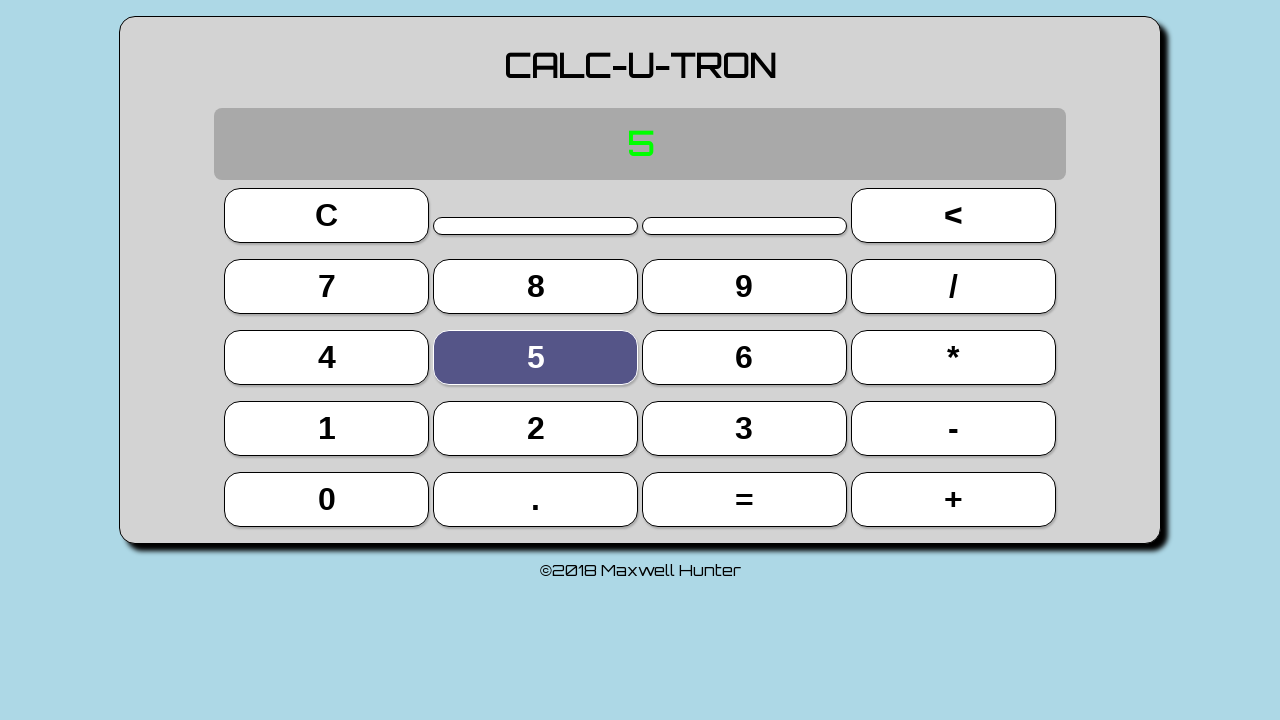

Clicked multiply (*) button at (953, 357) on button >> nth=11
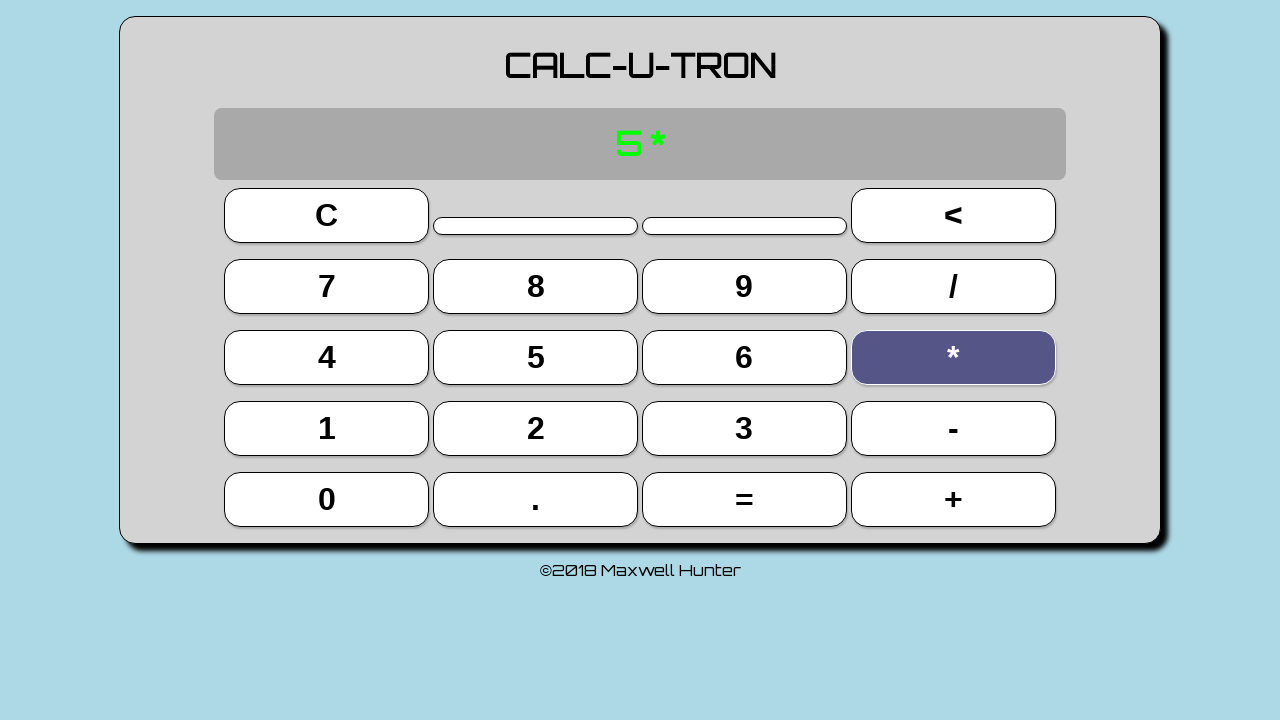

Clicked button 5 at (536, 357) on button >> nth=9
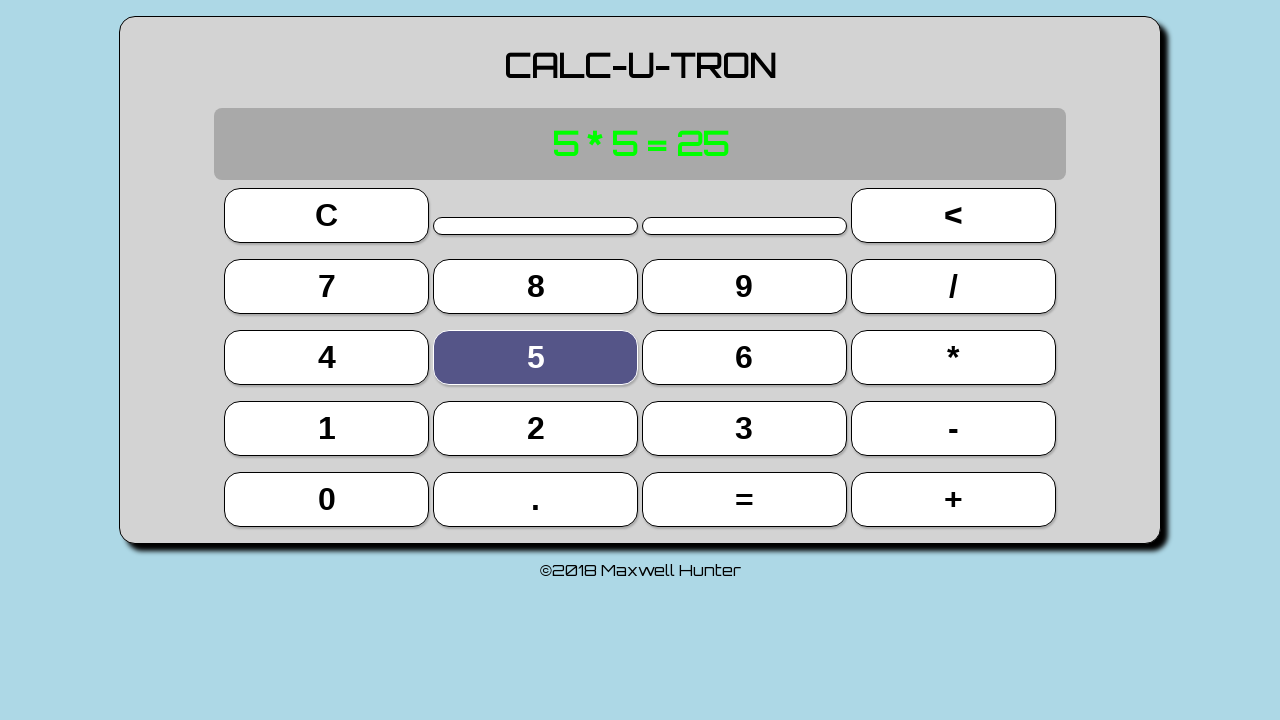

Clicked equals (=) button, result should be 25 at (744, 499) on button >> nth=18
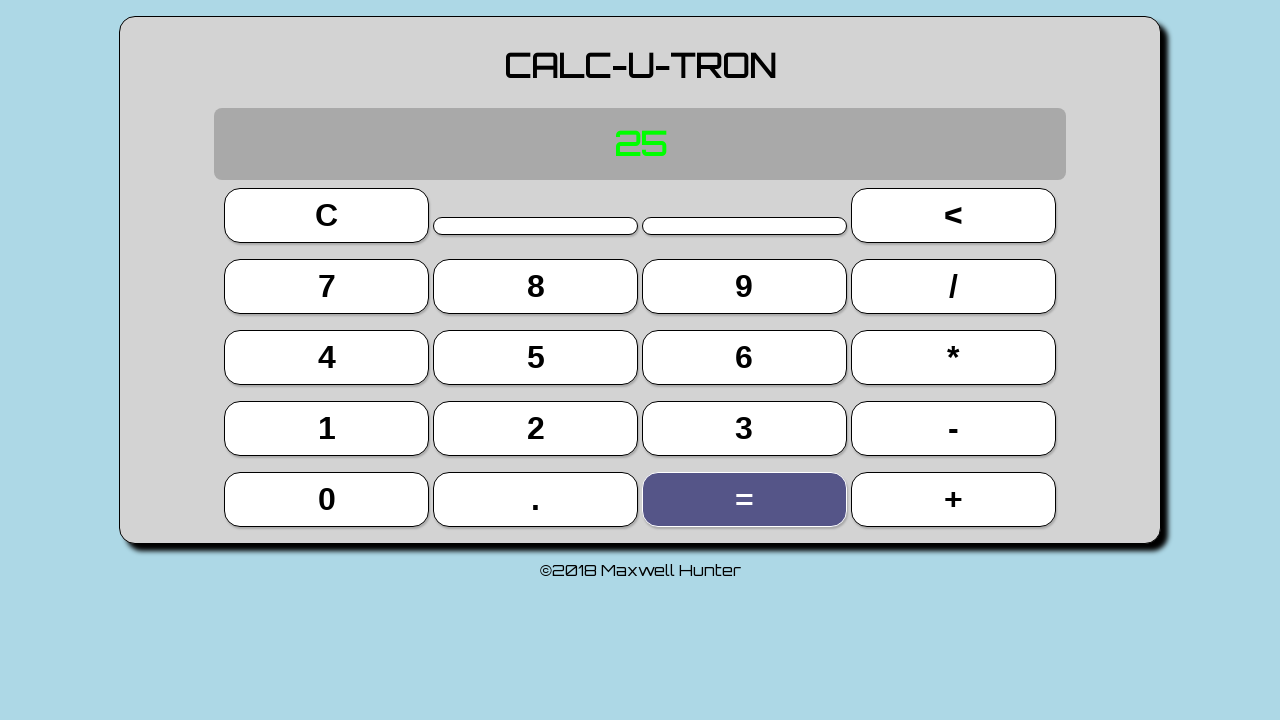

Clicked multiply (*) button at (953, 357) on button >> nth=11
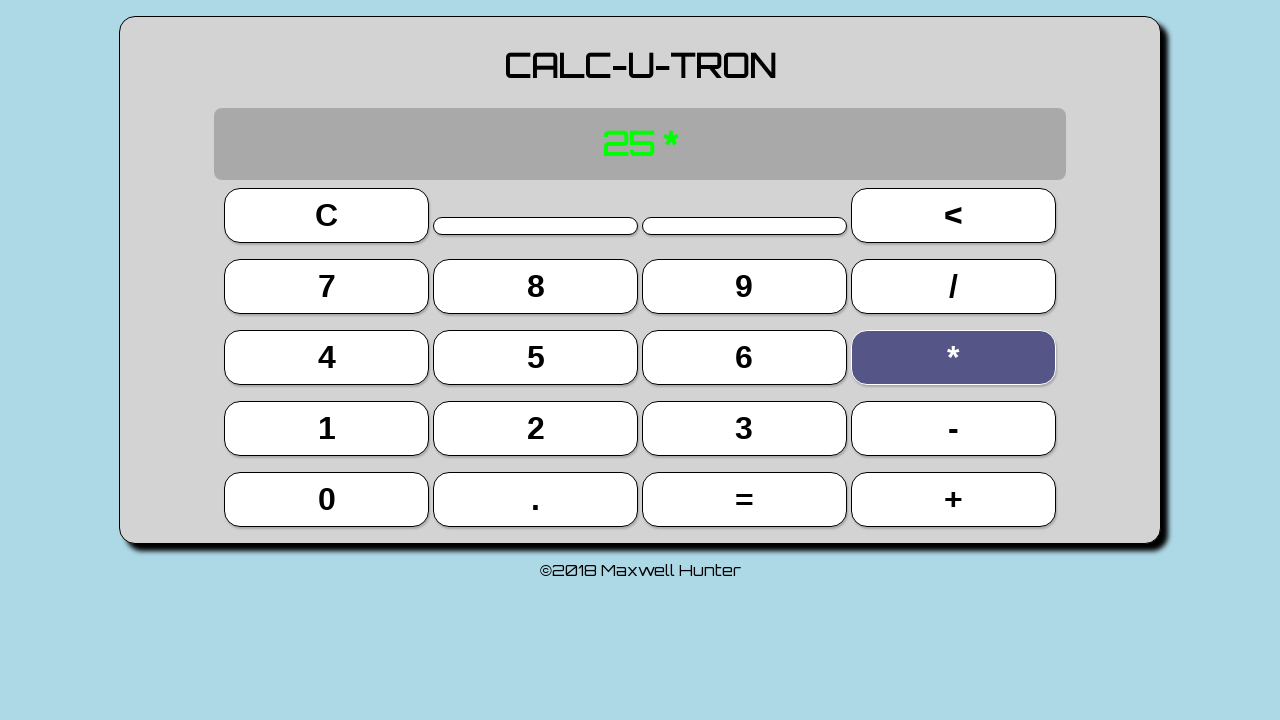

Clicked button 5 at (536, 357) on button >> nth=9
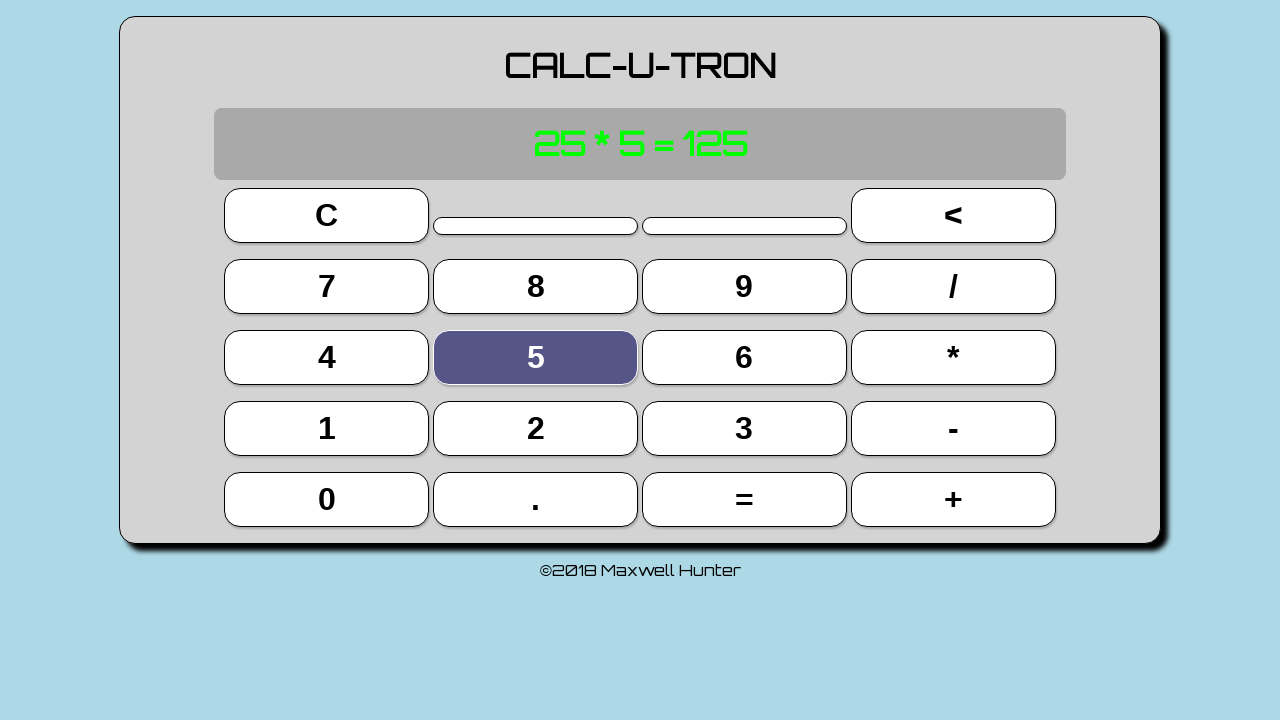

Clicked equals (=) button, result should be 125 at (744, 499) on button >> nth=18
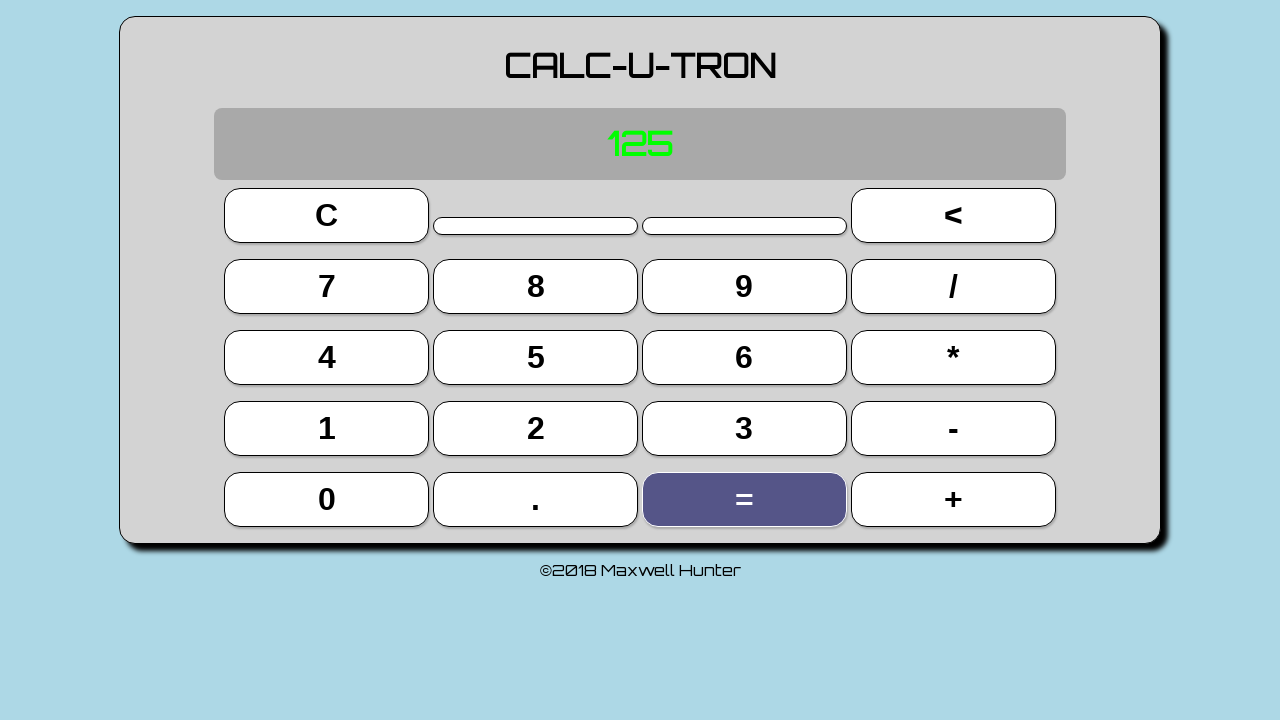

Retrieved display text content
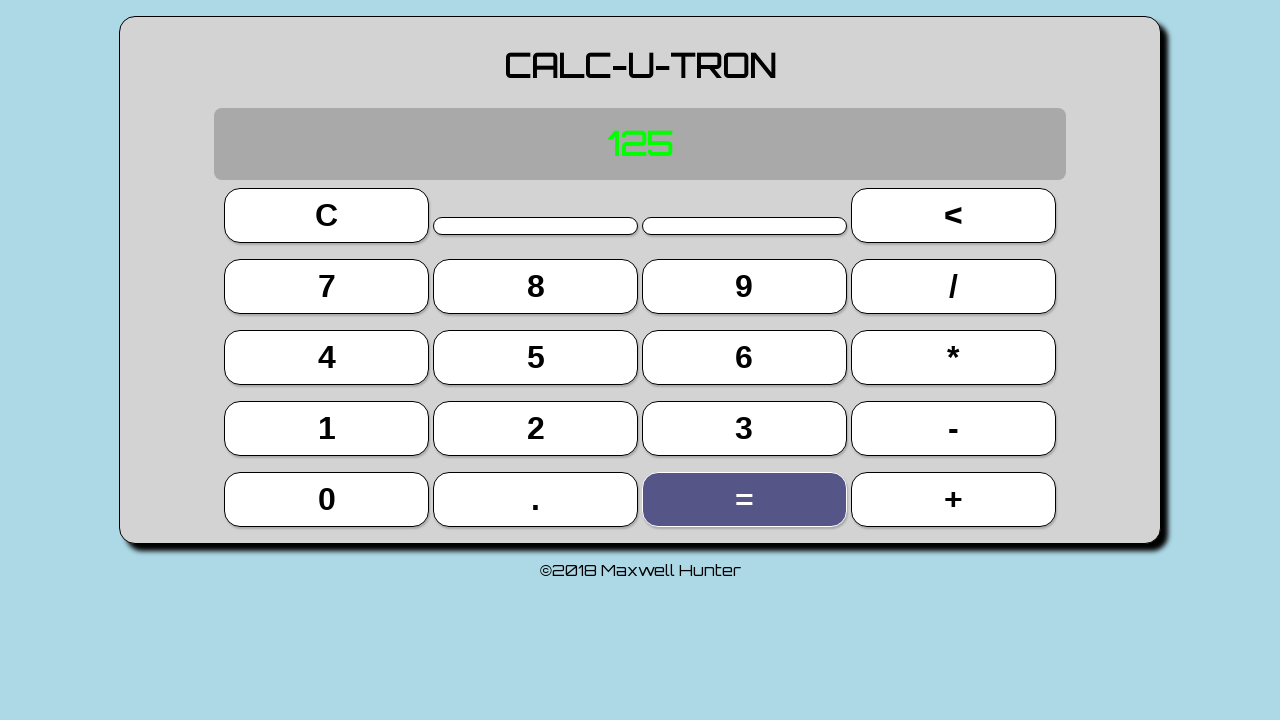

Verified display shows 125
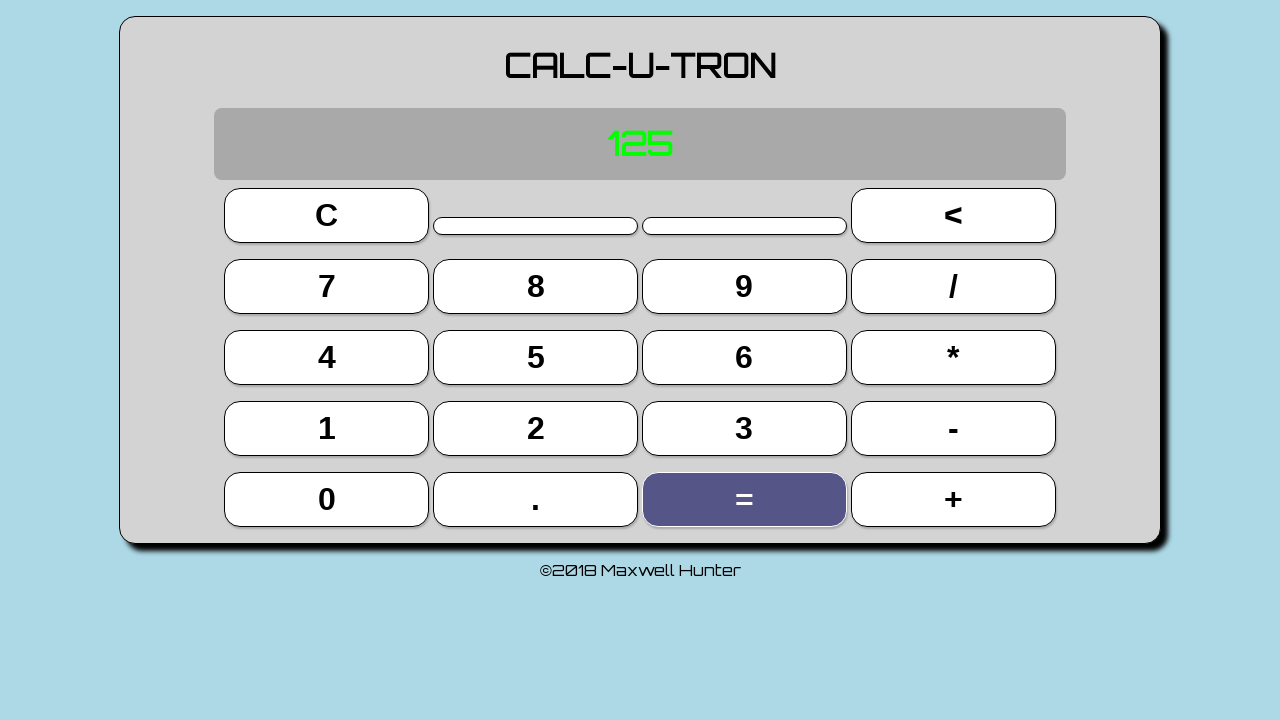

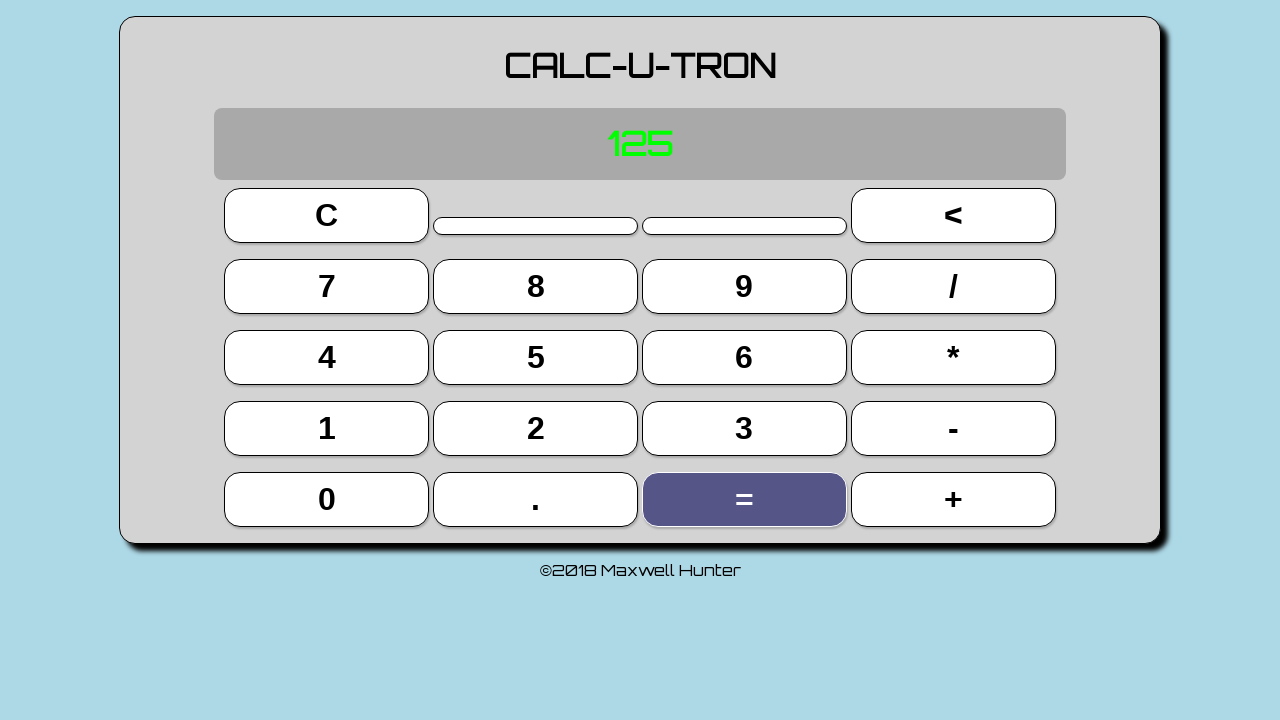